Navigates to the site and clicks on the "Hazte cliente" link

Starting URL: https://publico.transbank.cl/

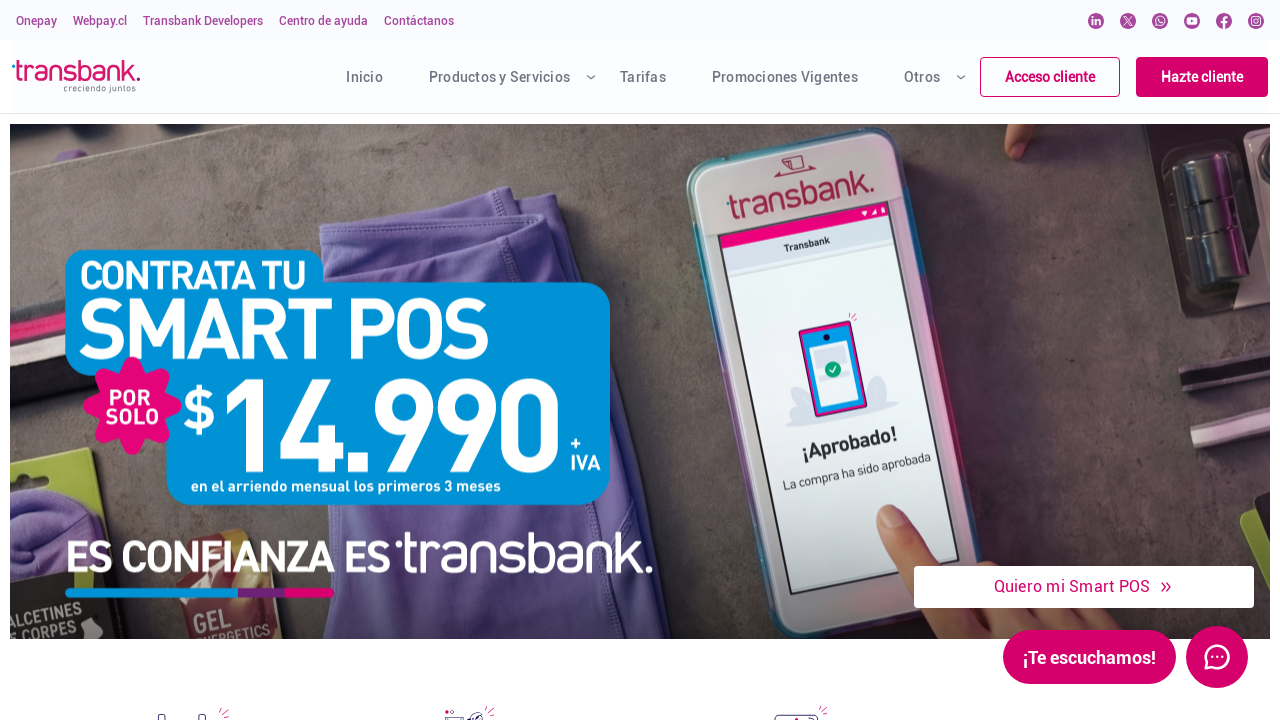

Navigated to https://publico.transbank.cl/
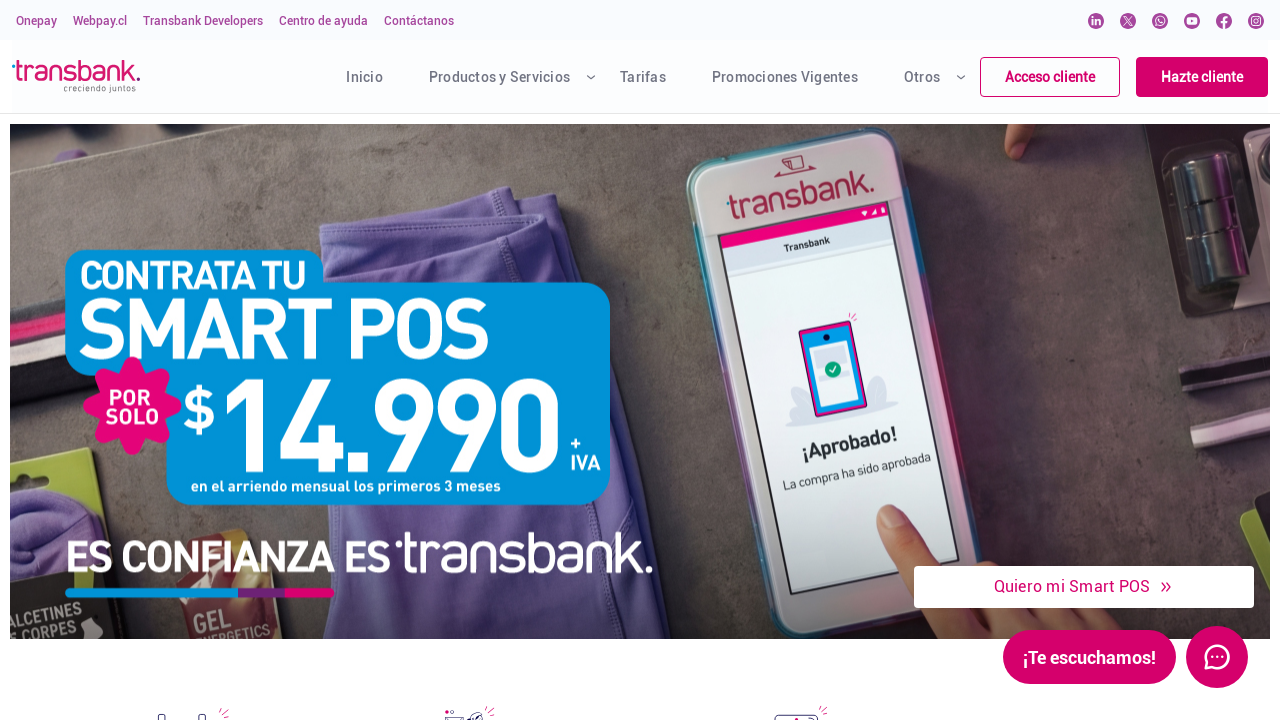

Clicked on 'Hazte cliente' link at (1202, 76) on text=Hazte cliente
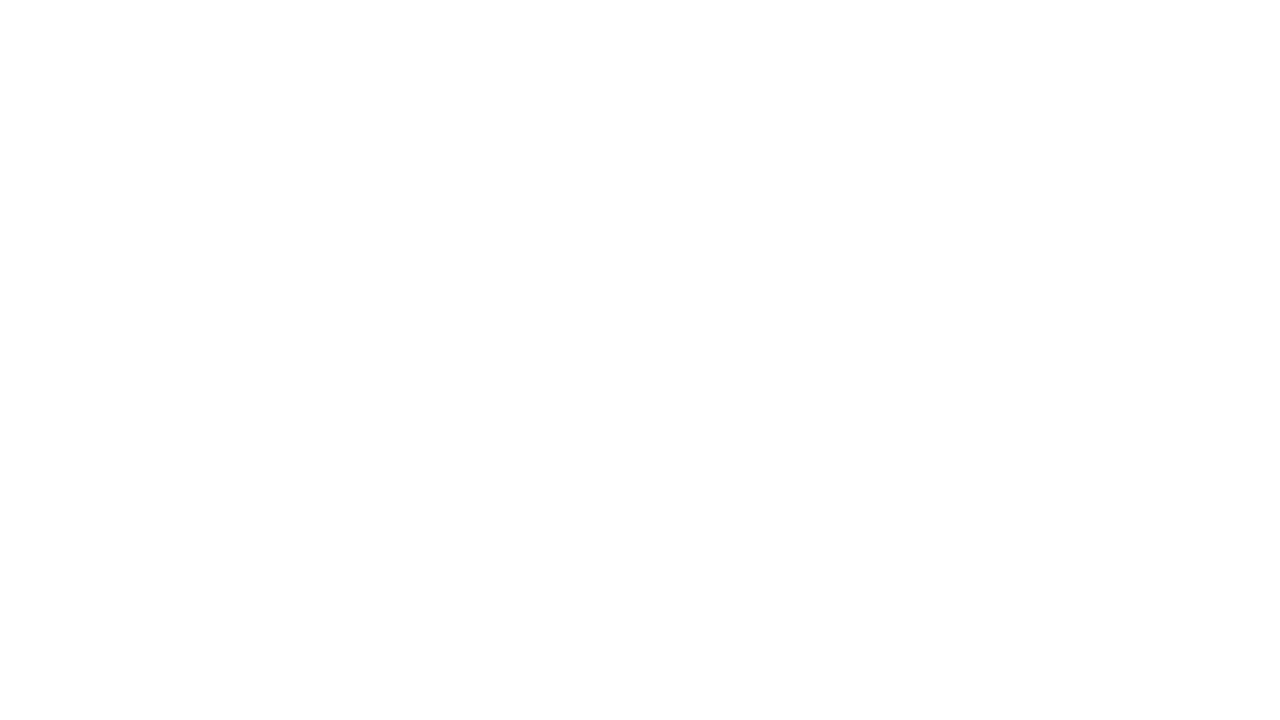

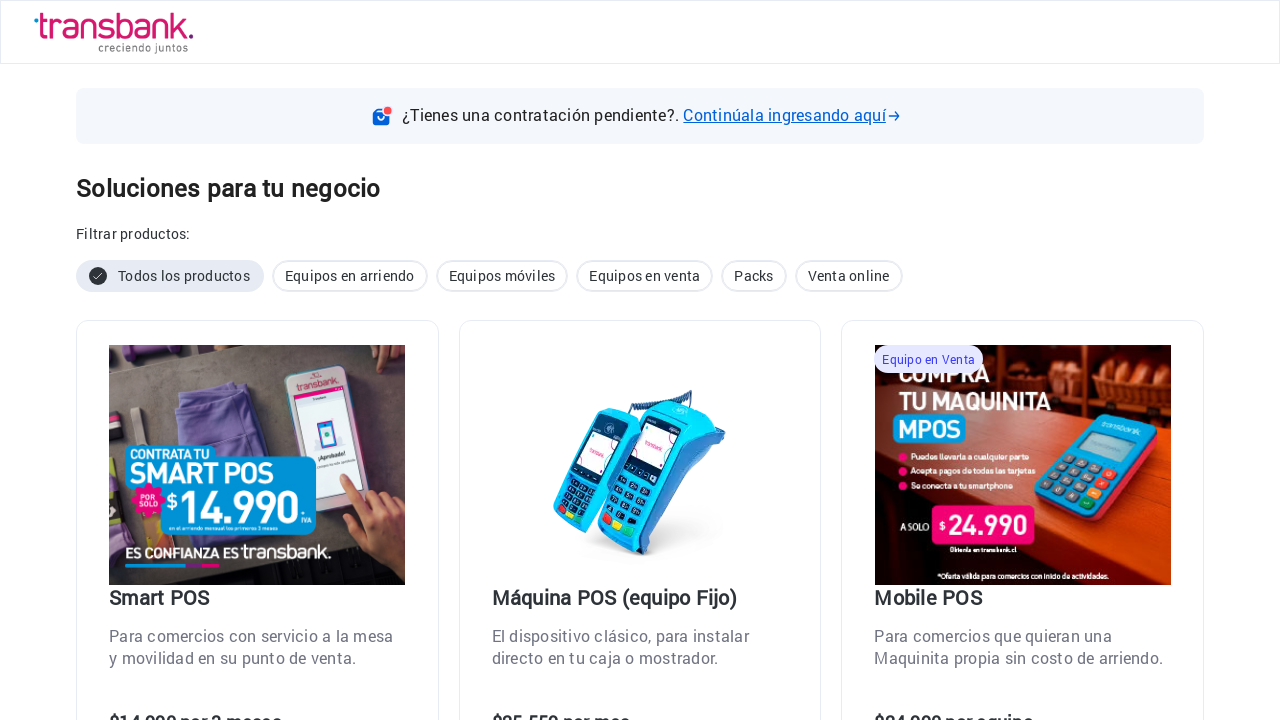